Tests dropdown and checkbox functionality on a travel booking form by selecting a checkbox, updating passenger counts for adults and children, and verifying the selections

Starting URL: https://rahulshettyacademy.com/dropdownsPractise/

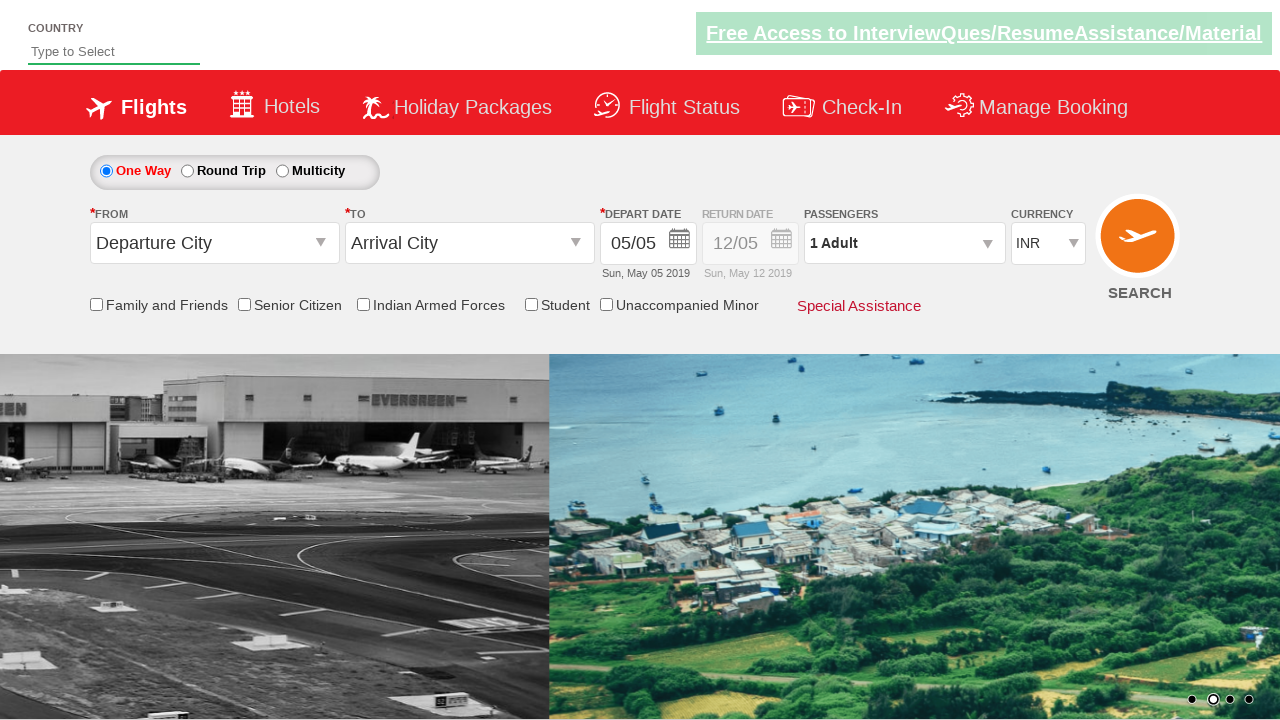

Verified friends and family checkbox is initially unchecked
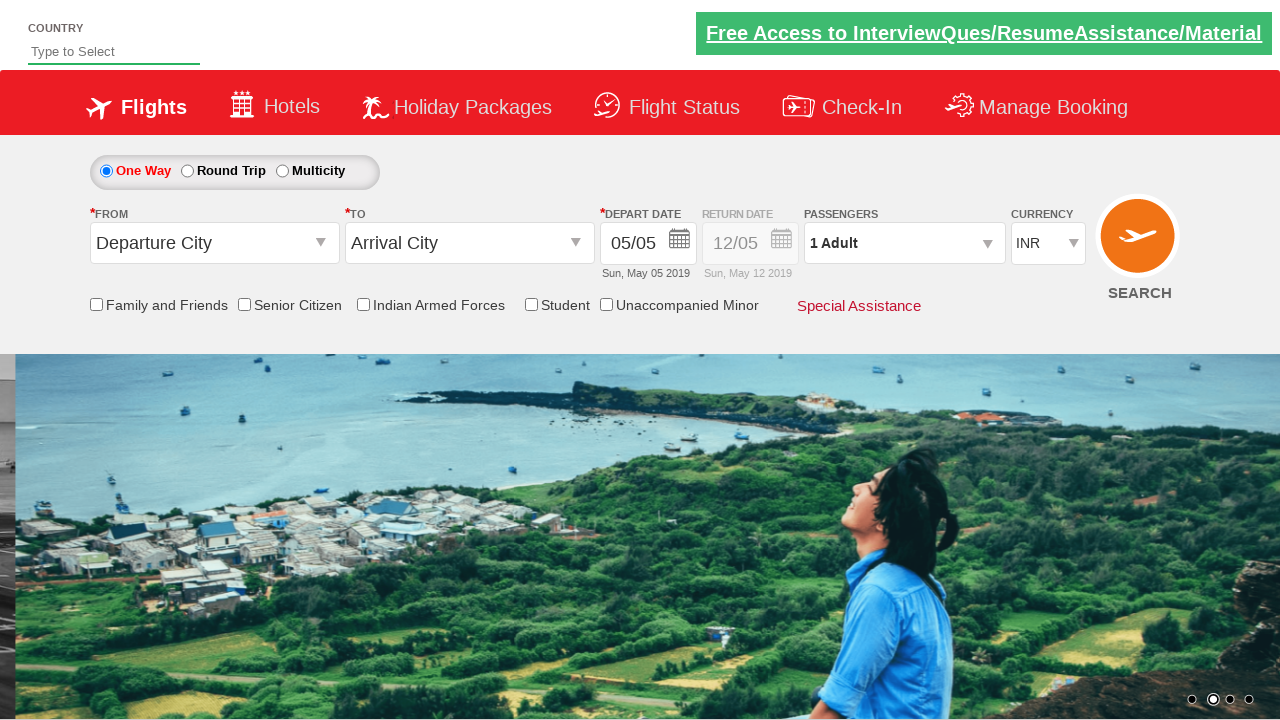

Clicked friends and family checkbox at (96, 304) on xpath=//input[@id='ctl00_mainContent_chk_friendsandfamily']
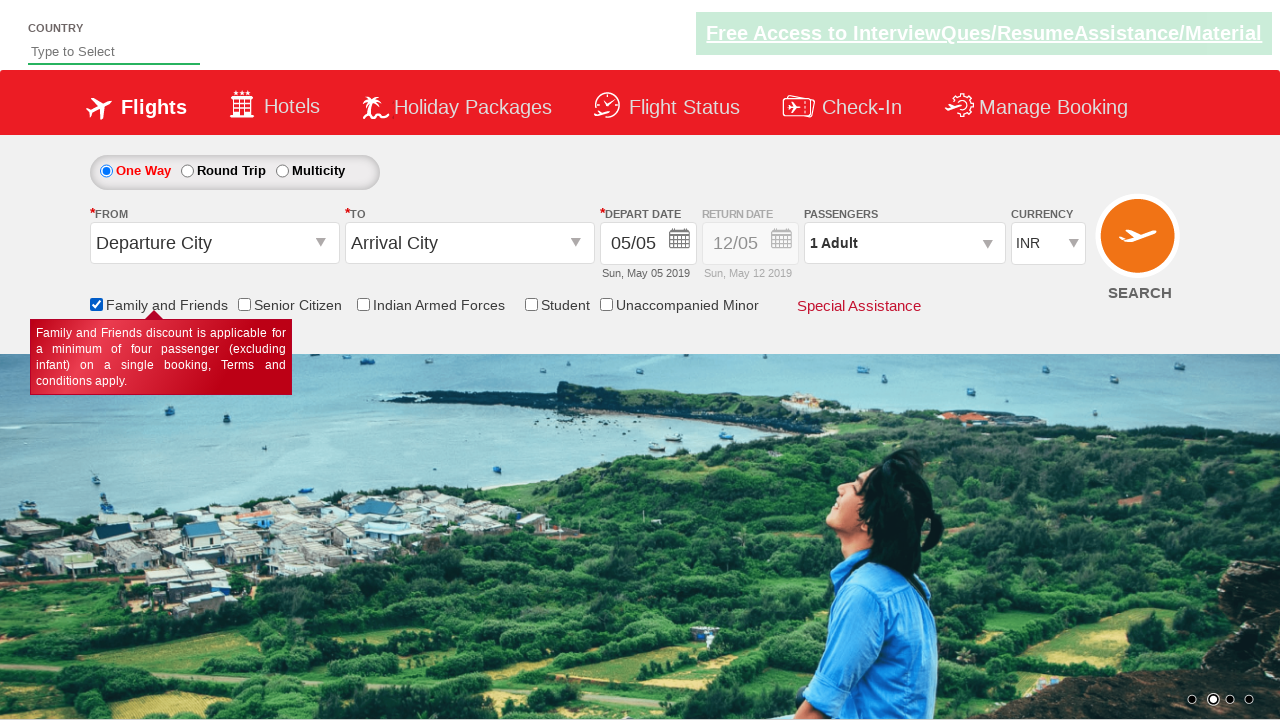

Verified friends and family checkbox is now checked
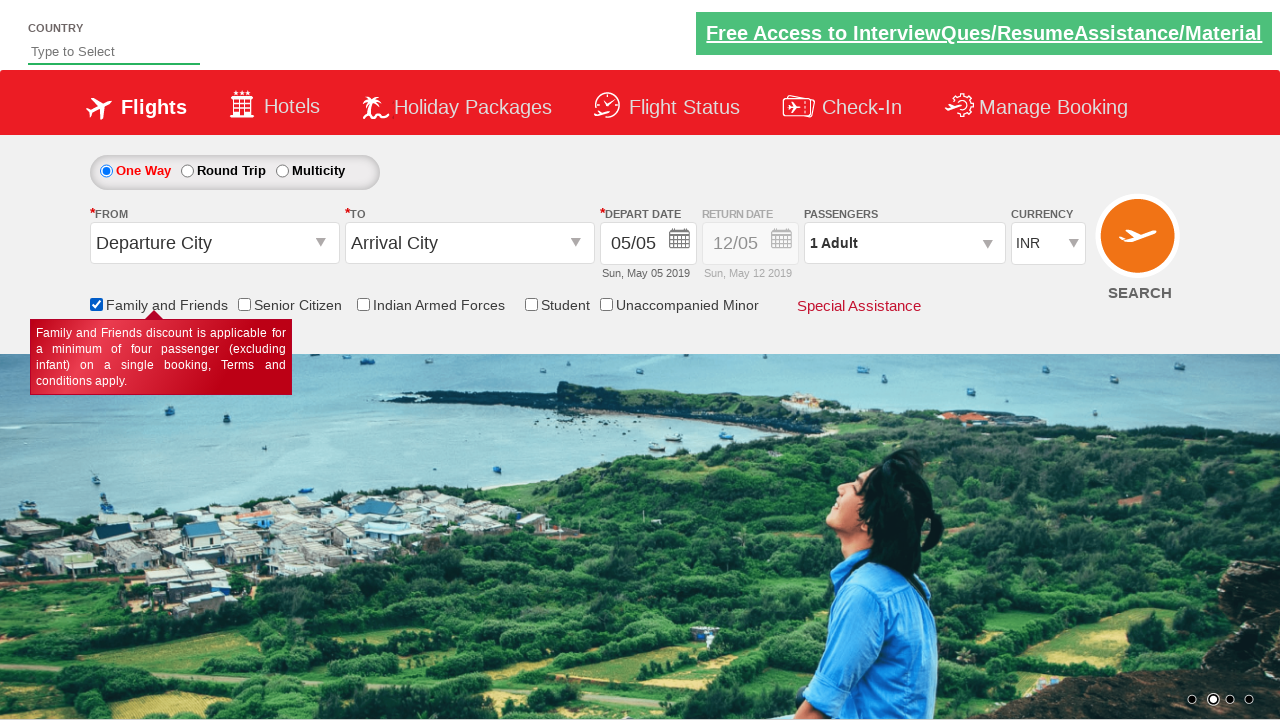

Clicked passenger info dropdown to open it at (904, 243) on xpath=//div[@id='divpaxinfo']
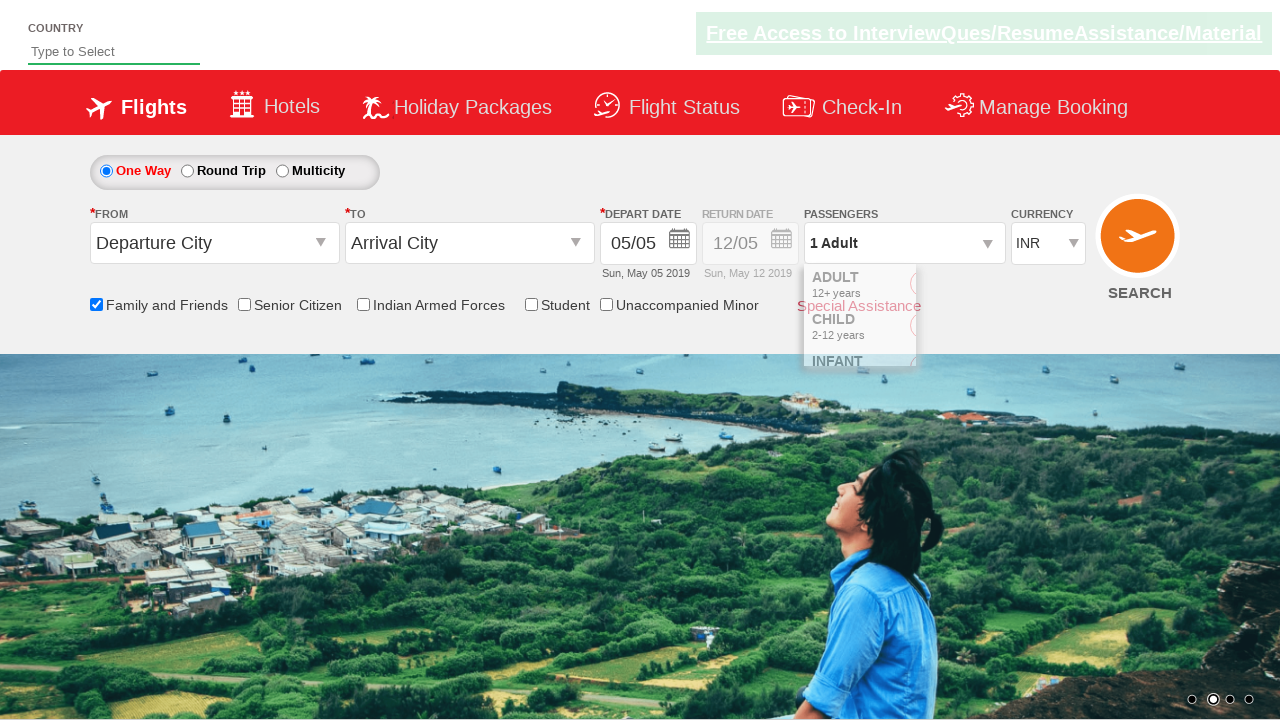

Waited for dropdown to be visible
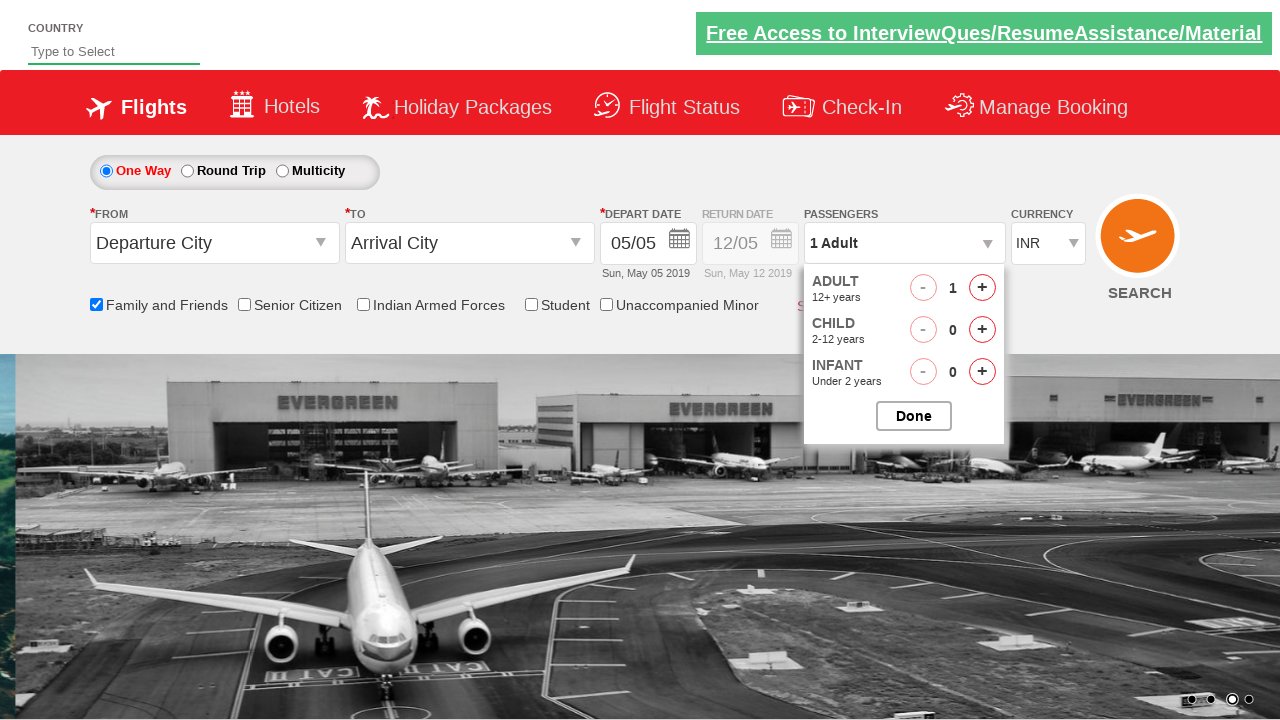

Clicked adult increment button (click 1 of 4) at (982, 288) on xpath=//span[@id='hrefIncAdt']
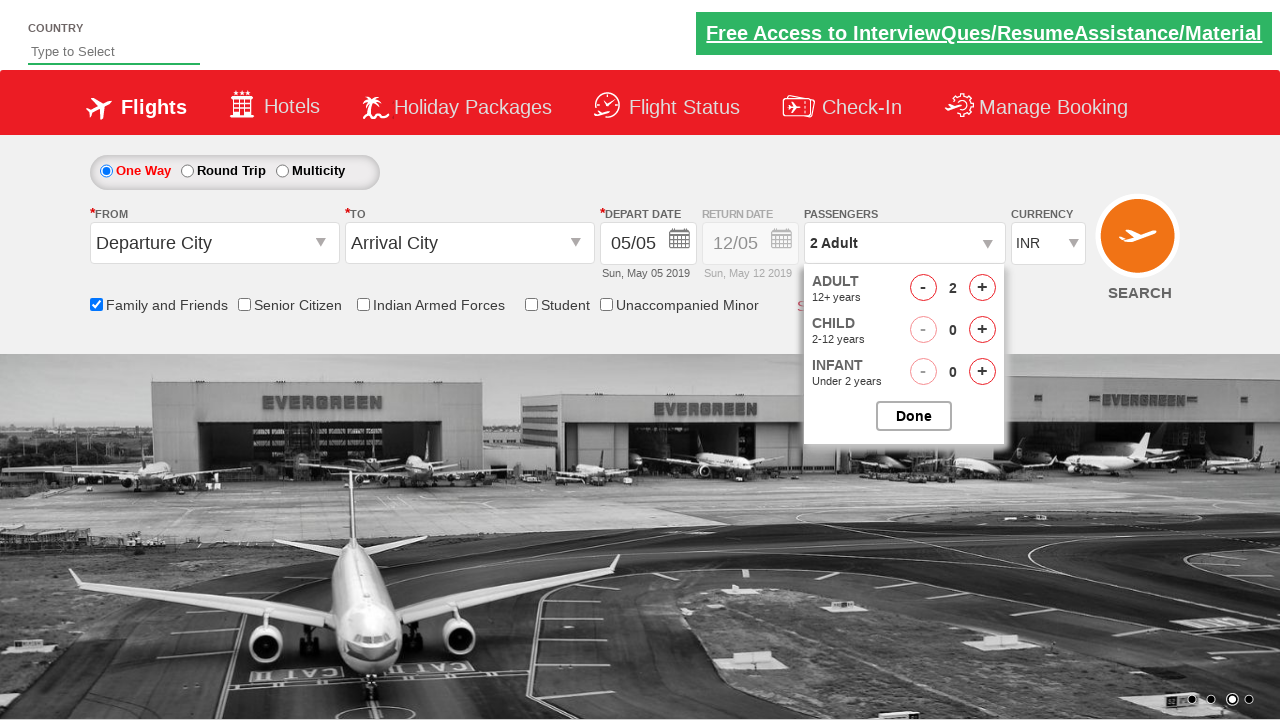

Clicked adult increment button (click 2 of 4) at (982, 288) on xpath=//span[@id='hrefIncAdt']
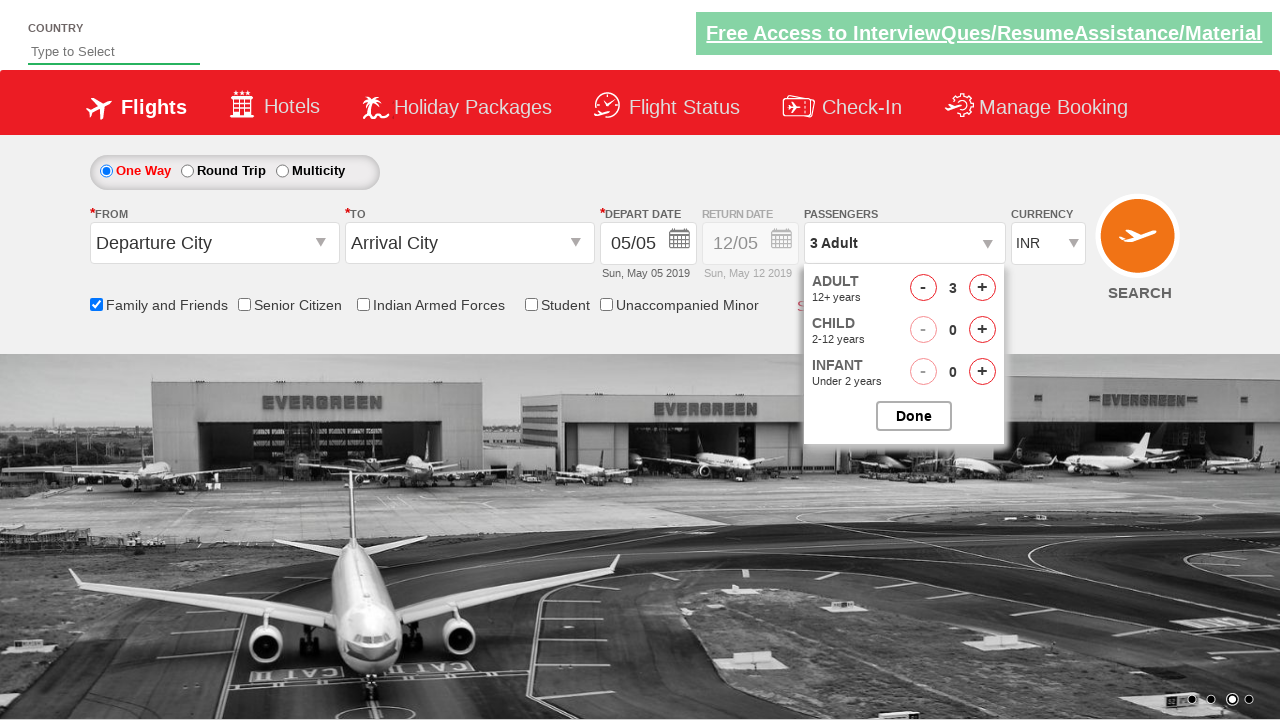

Clicked adult increment button (click 3 of 4) at (982, 288) on xpath=//span[@id='hrefIncAdt']
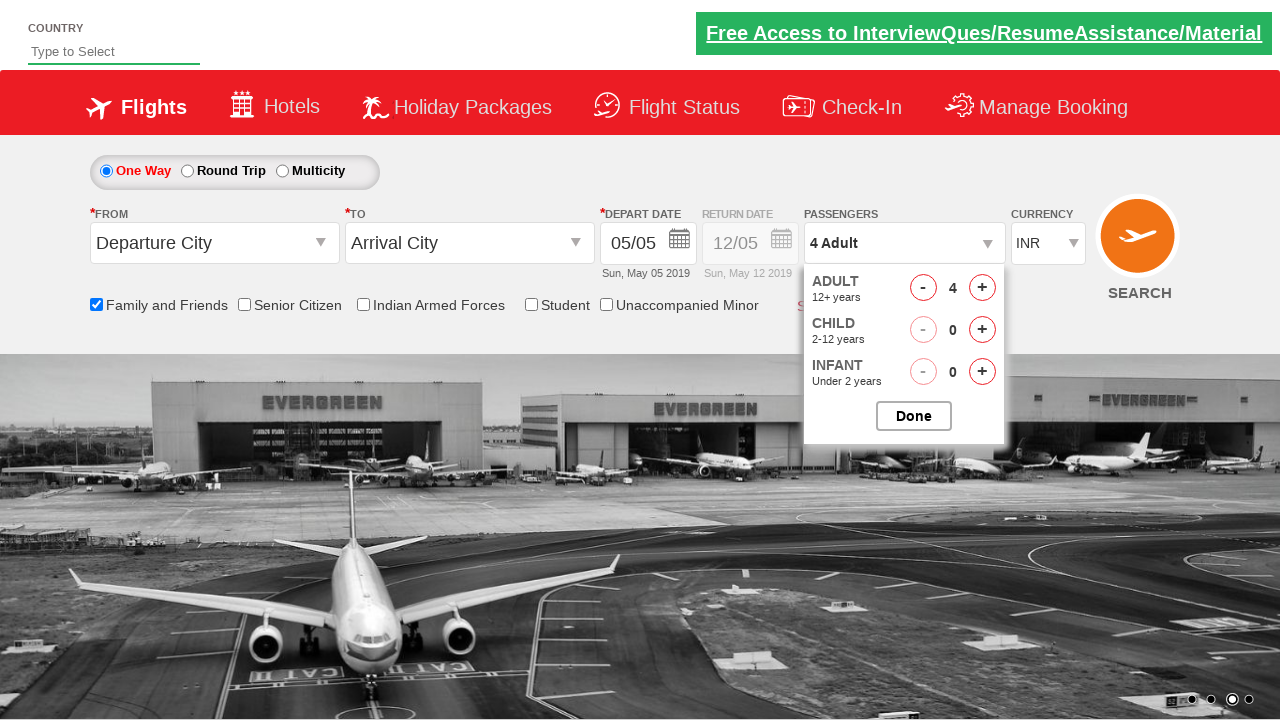

Clicked adult increment button (click 4 of 4) at (982, 288) on xpath=//span[@id='hrefIncAdt']
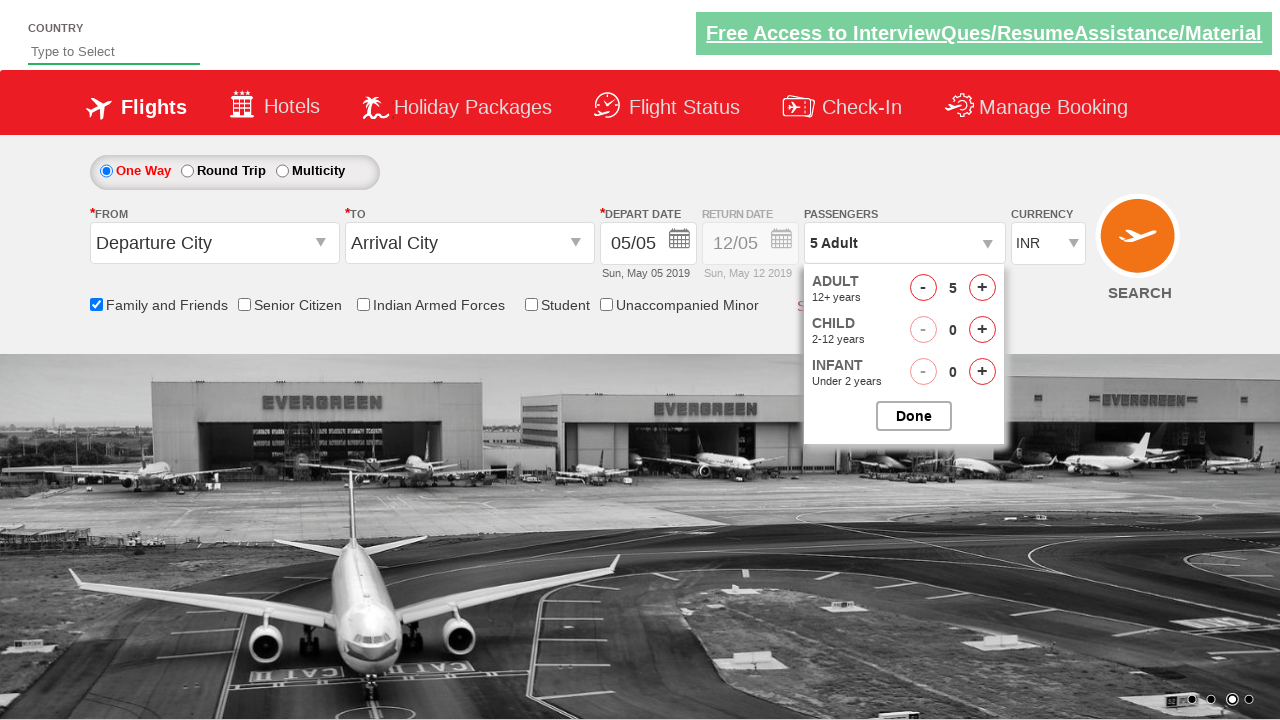

Clicked child increment button (click 1 of 3) at (982, 330) on xpath=//span[@id='hrefIncChd']
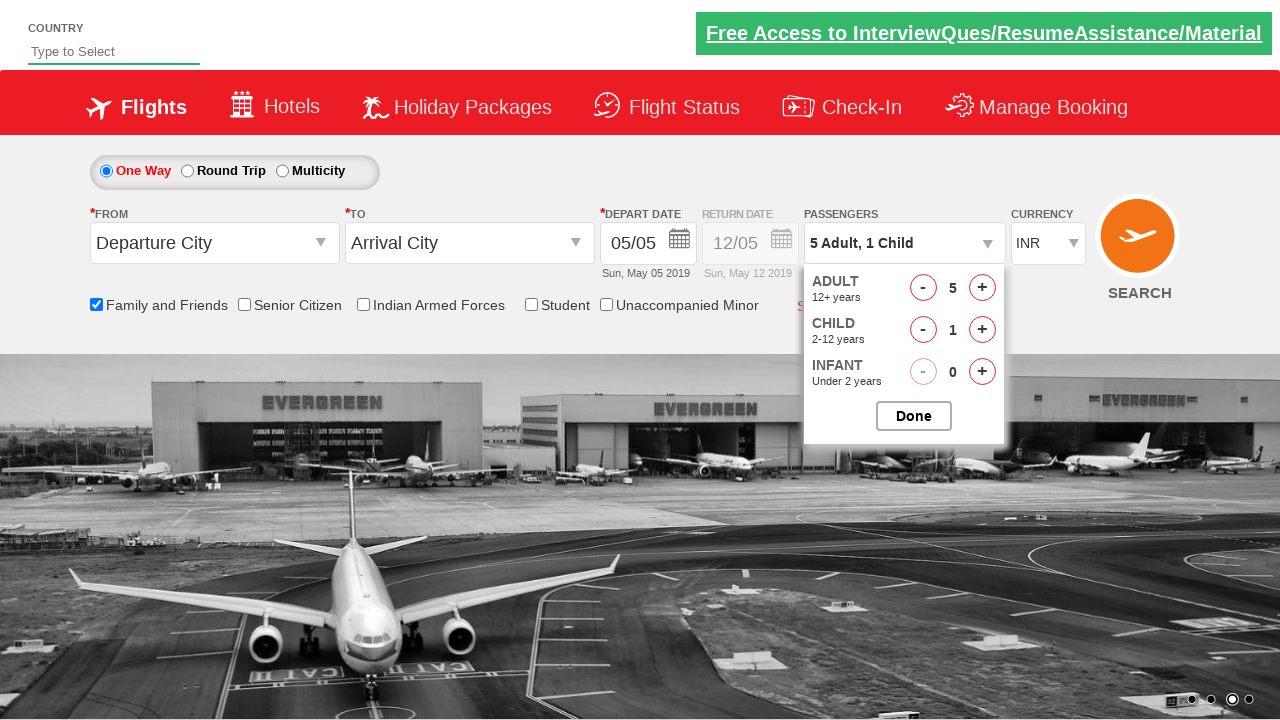

Clicked child increment button (click 2 of 3) at (982, 330) on xpath=//span[@id='hrefIncChd']
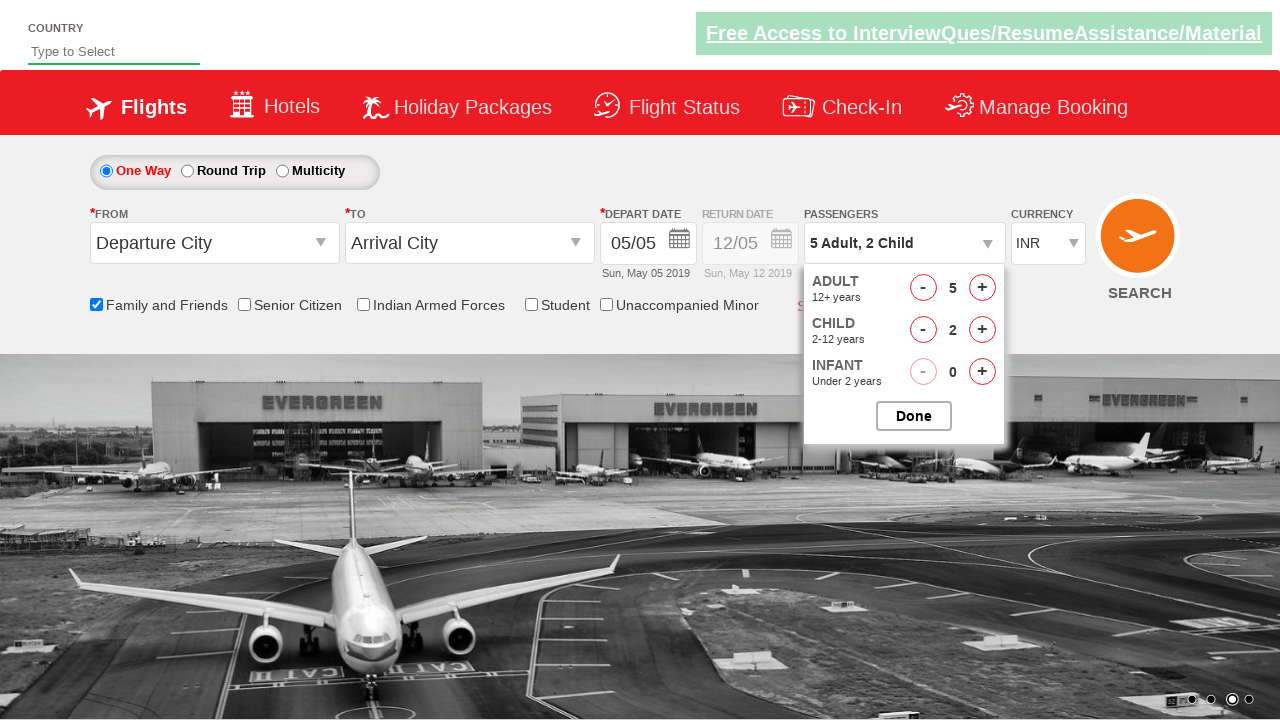

Clicked child increment button (click 3 of 3) at (982, 330) on xpath=//span[@id='hrefIncChd']
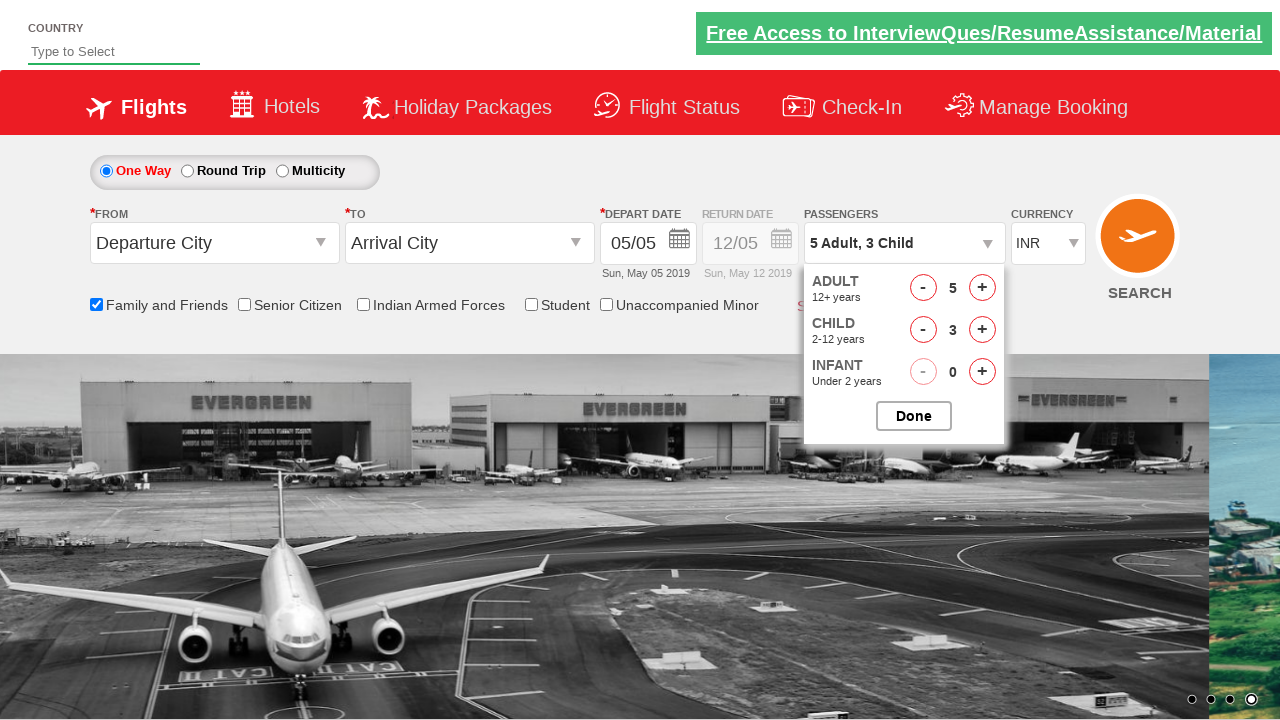

Verified passenger count shows 5 Adult, 3 Child
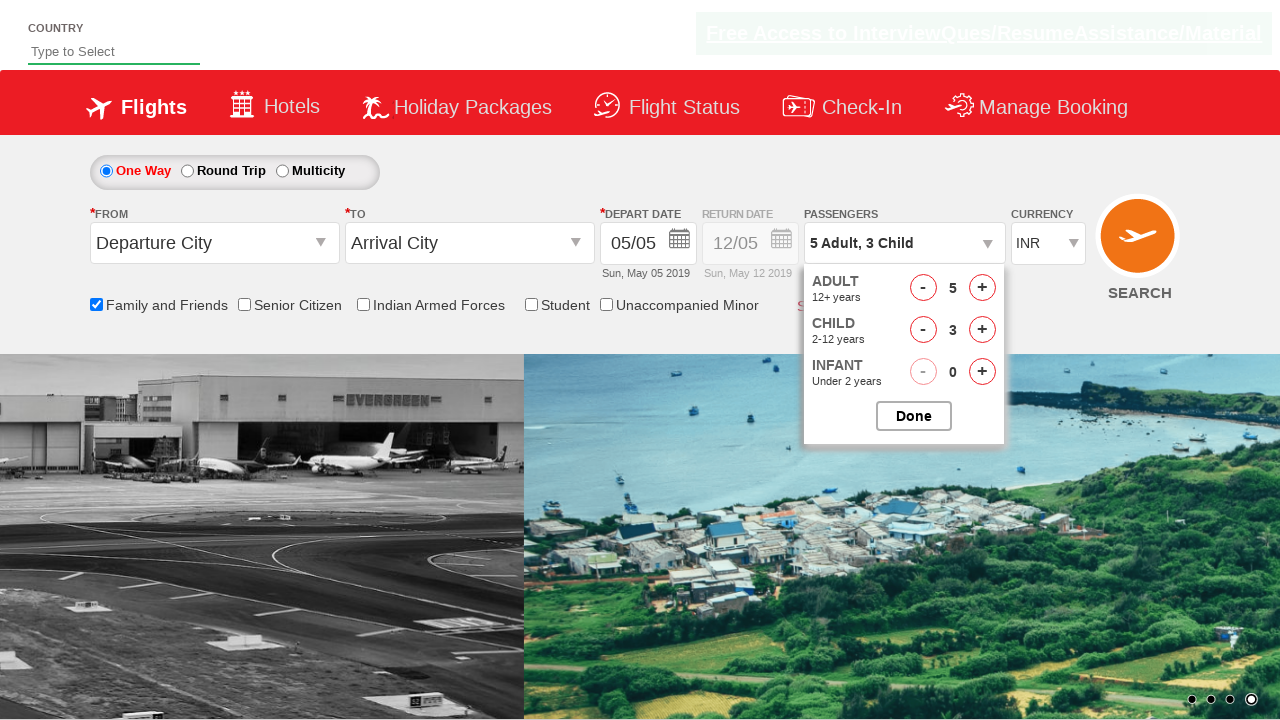

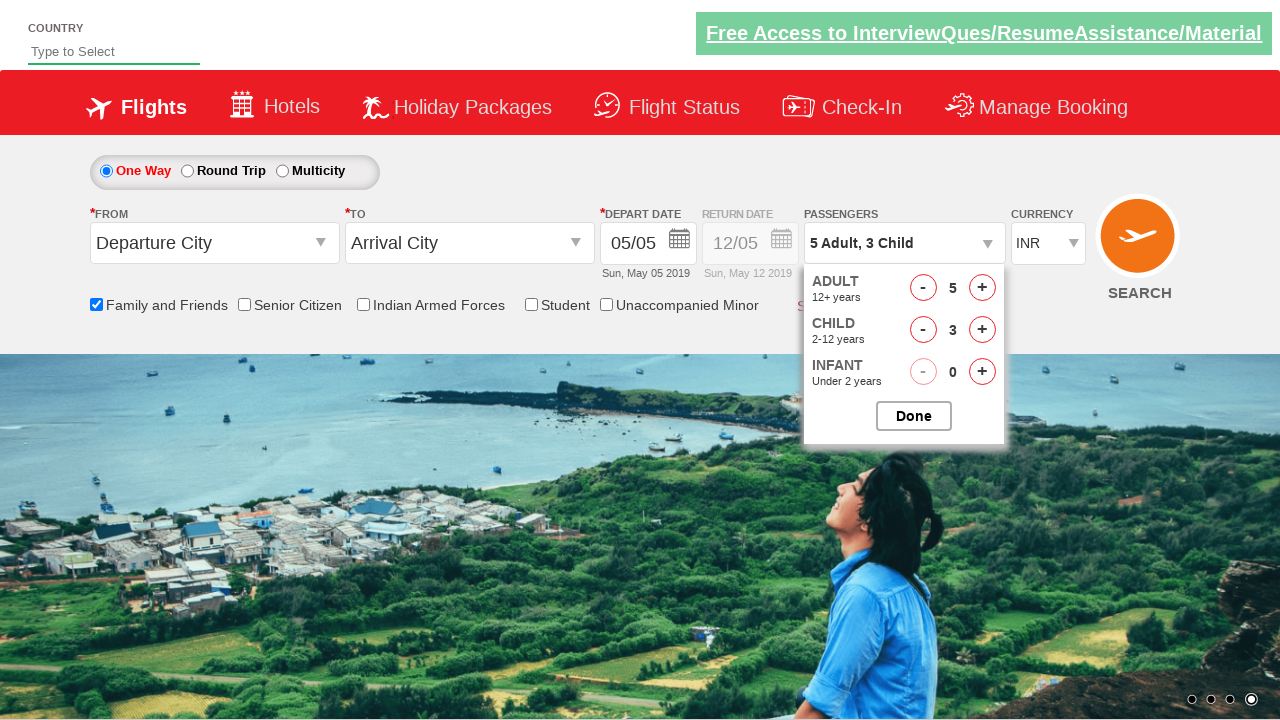